Tests that error messages are displayed for all required fields when attempting to submit an empty registration form.

Starting URL: https://dashboard.melaka.app/register

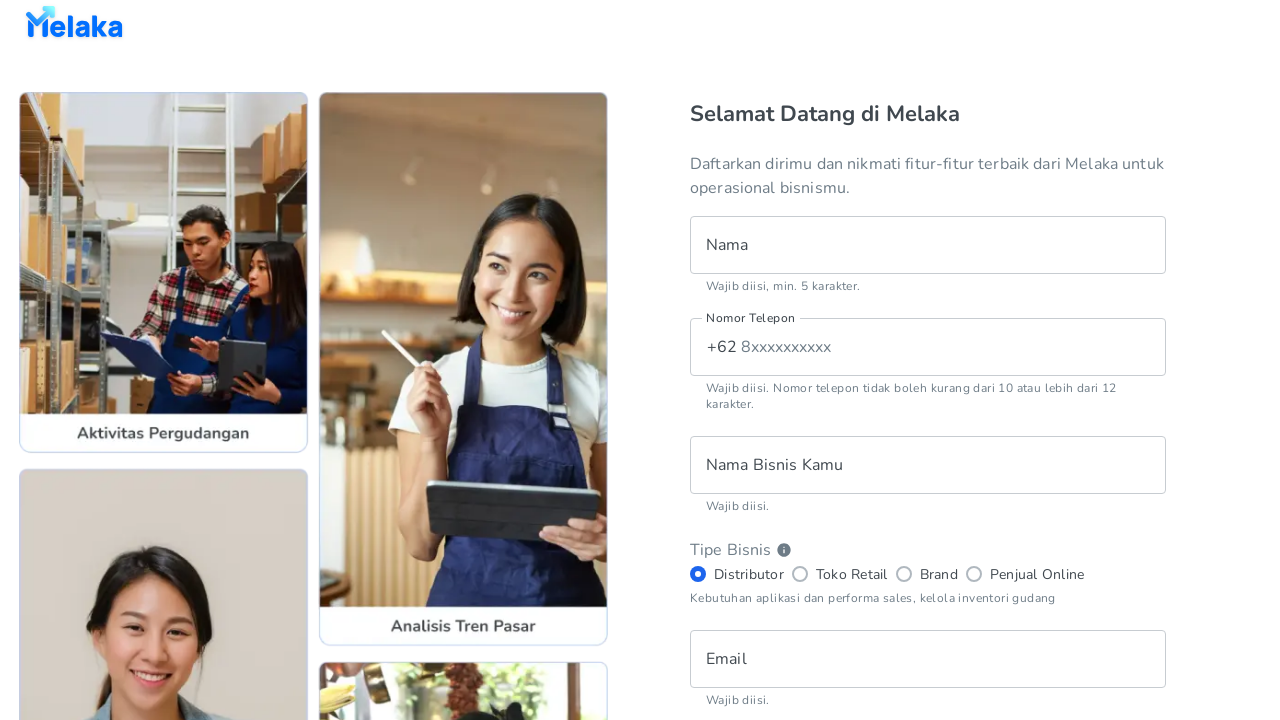

Clicked terms and conditions checkbox at (700, 502) on [data-testid="register__checkbox__tnc"]
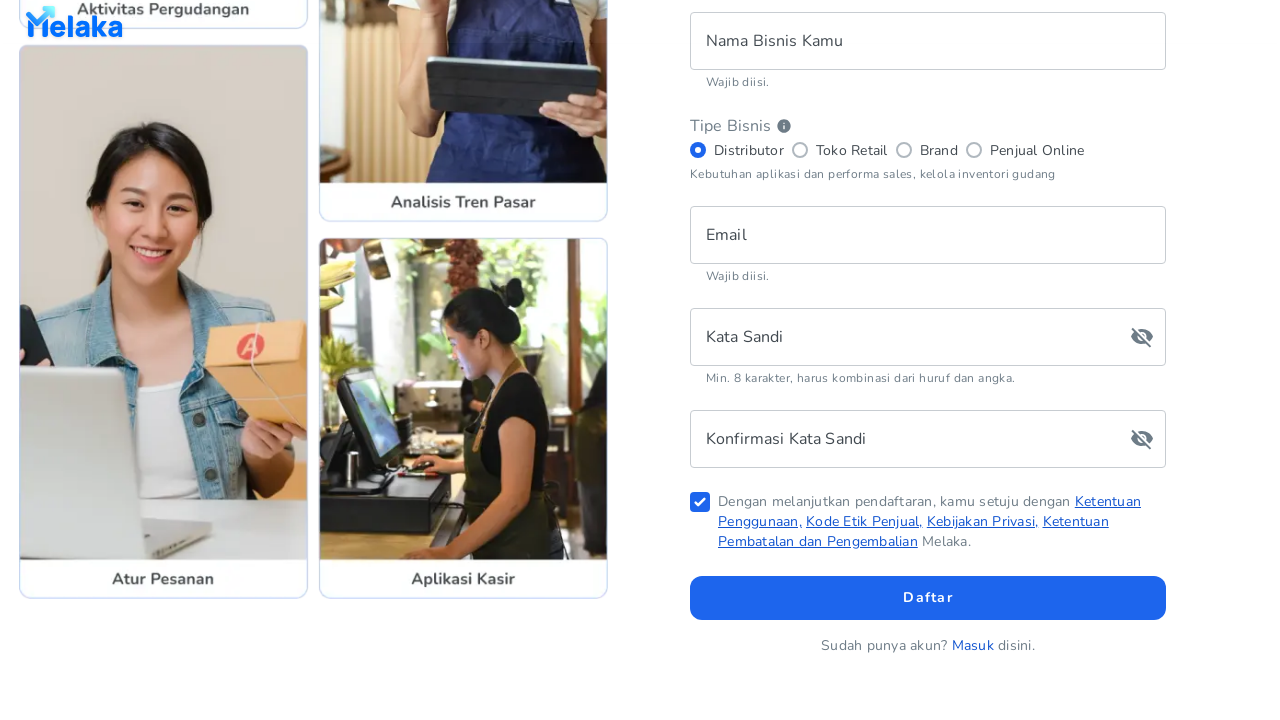

Clicked sign up button to trigger form validation at (928, 598) on [data-testid="register__button__sign-up"]
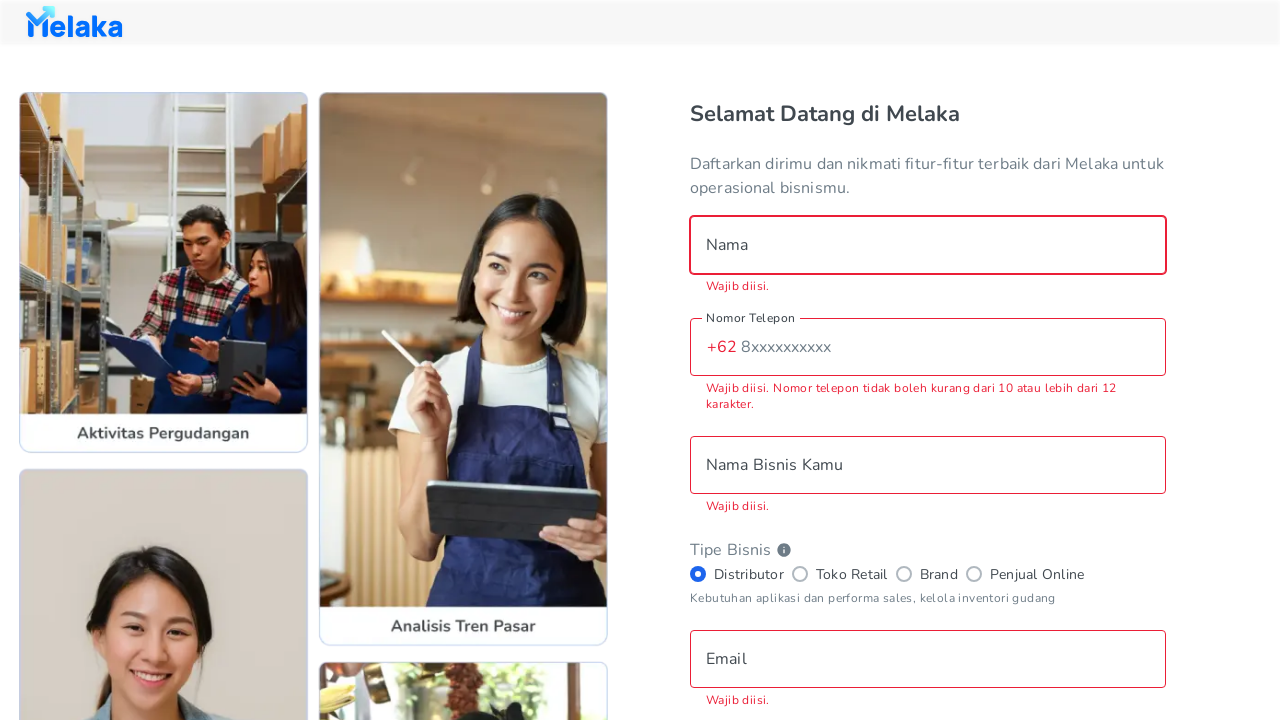

Error message appeared for name field
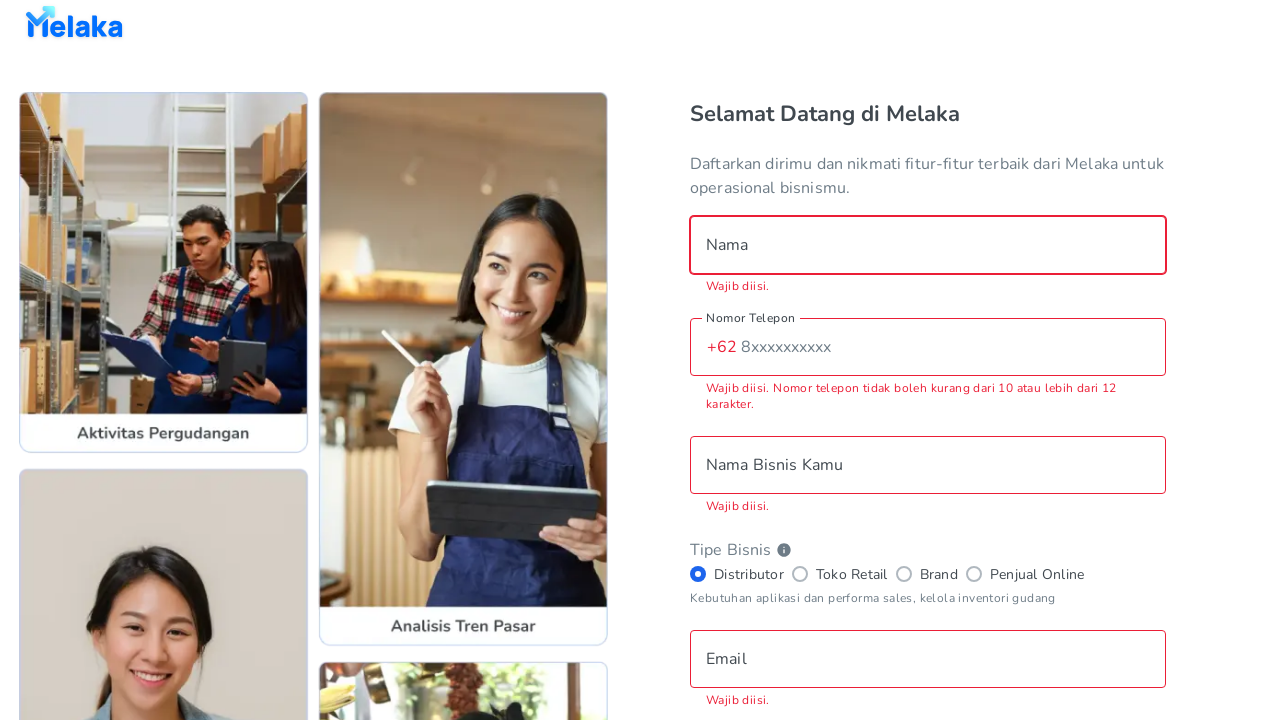

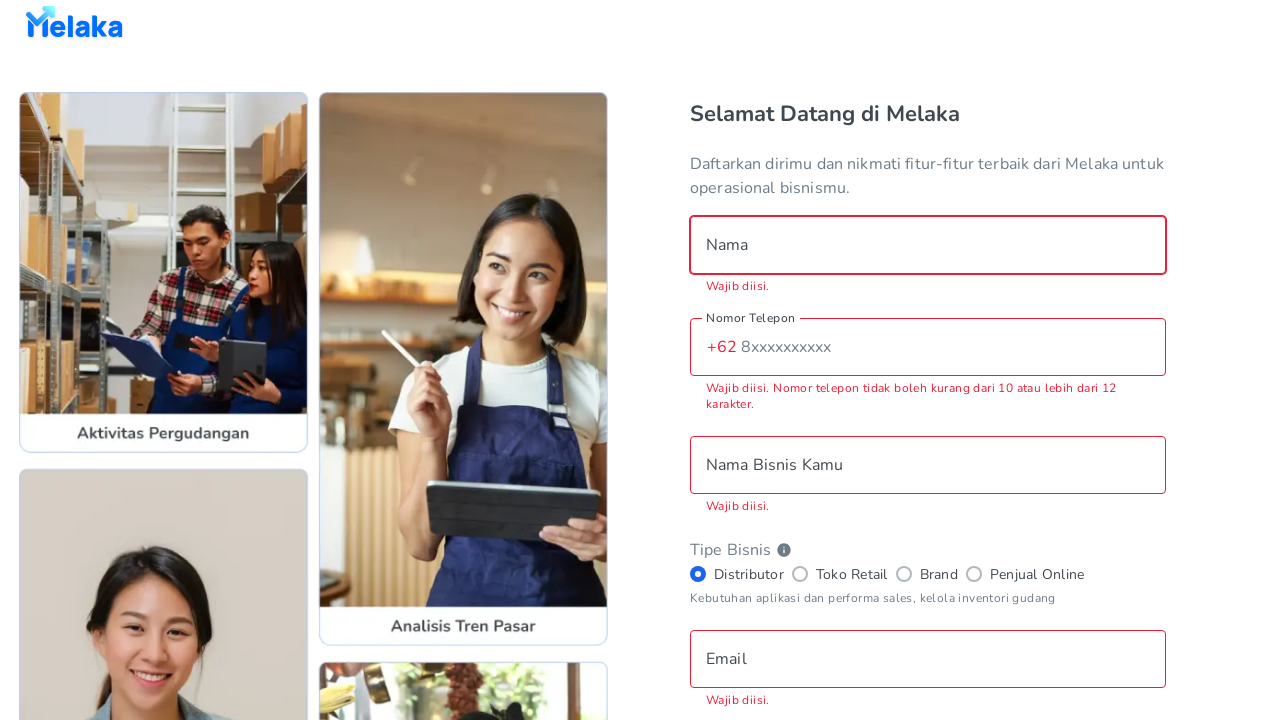